Tests dynamic loading functionality by clicking a Start button and waiting for "Hello World!" text to appear on the page

Starting URL: https://the-internet.herokuapp.com/dynamic_loading/1

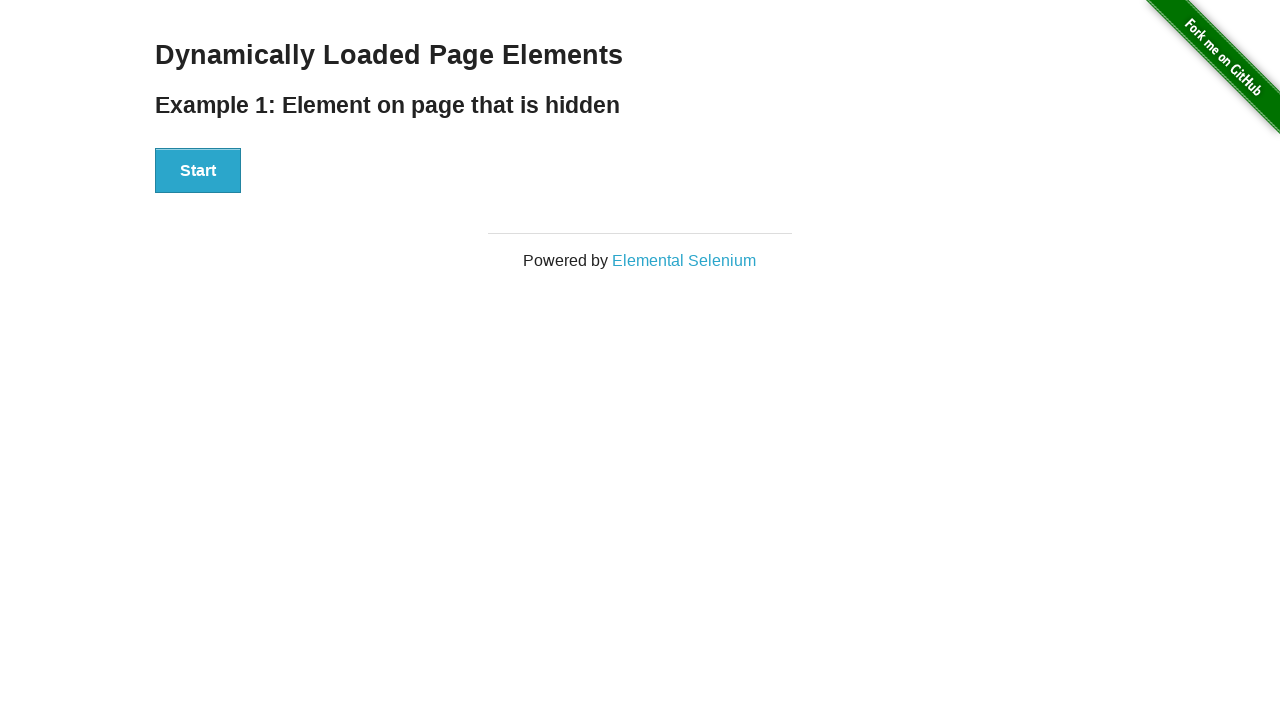

Clicked the Start button to initiate dynamic loading at (198, 171) on xpath=//div[@id='start']//button
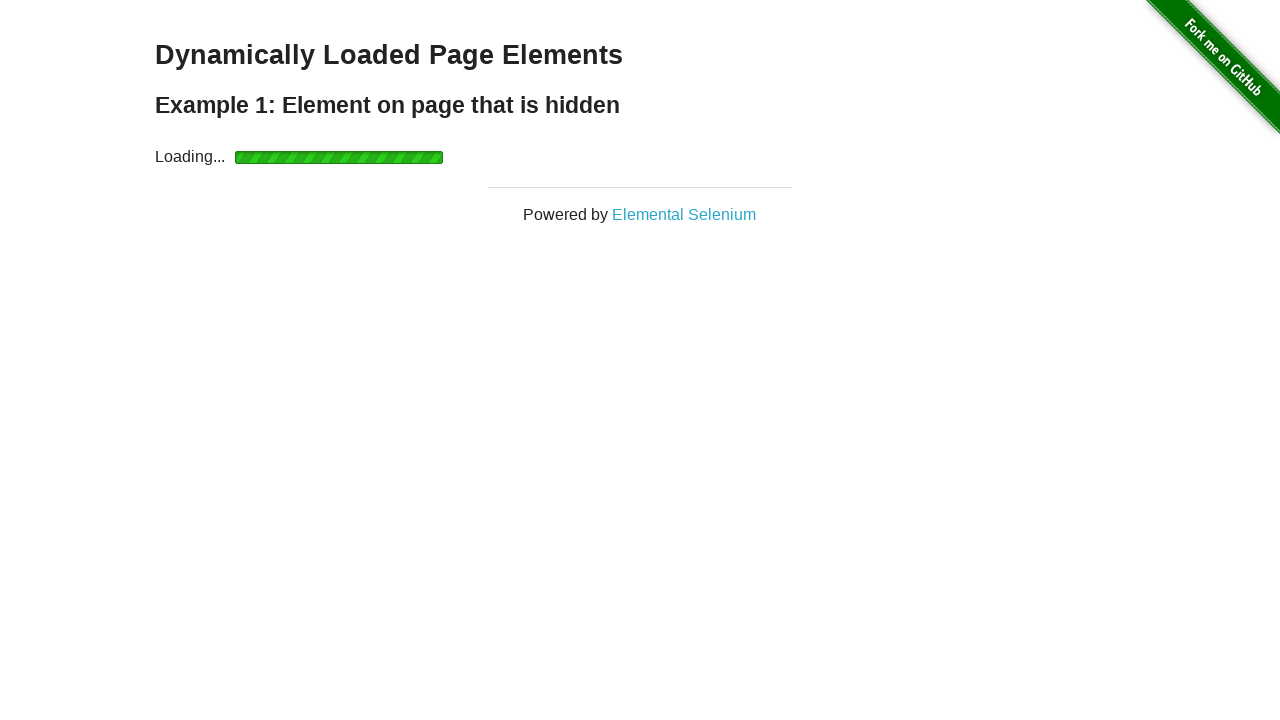

Waited for 'Hello World!' text to appear and become visible
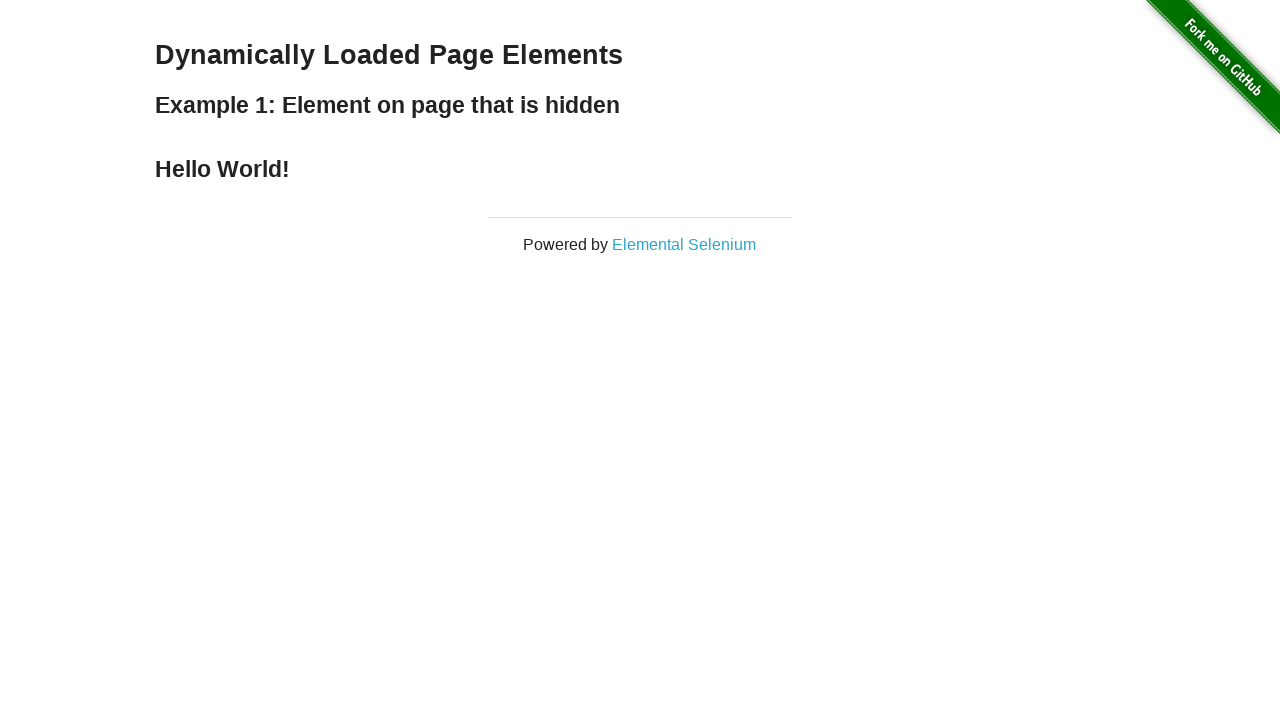

Verified that the displayed text is 'Hello World!'
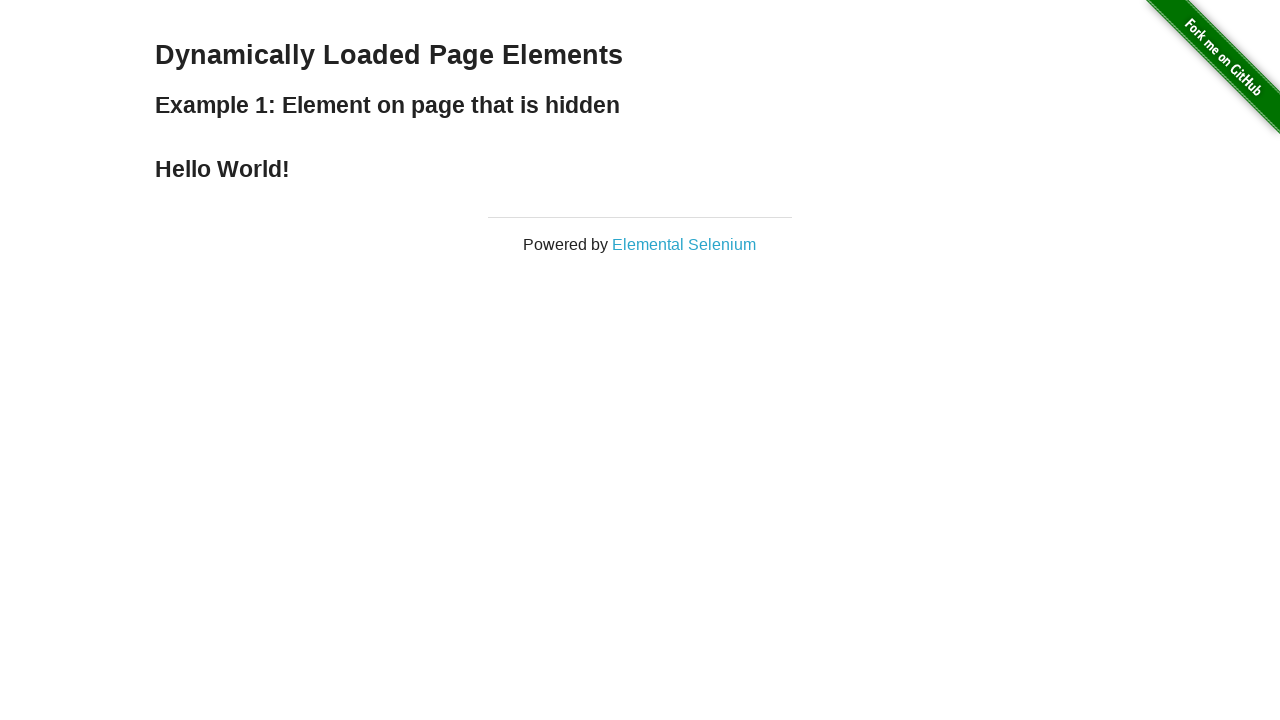

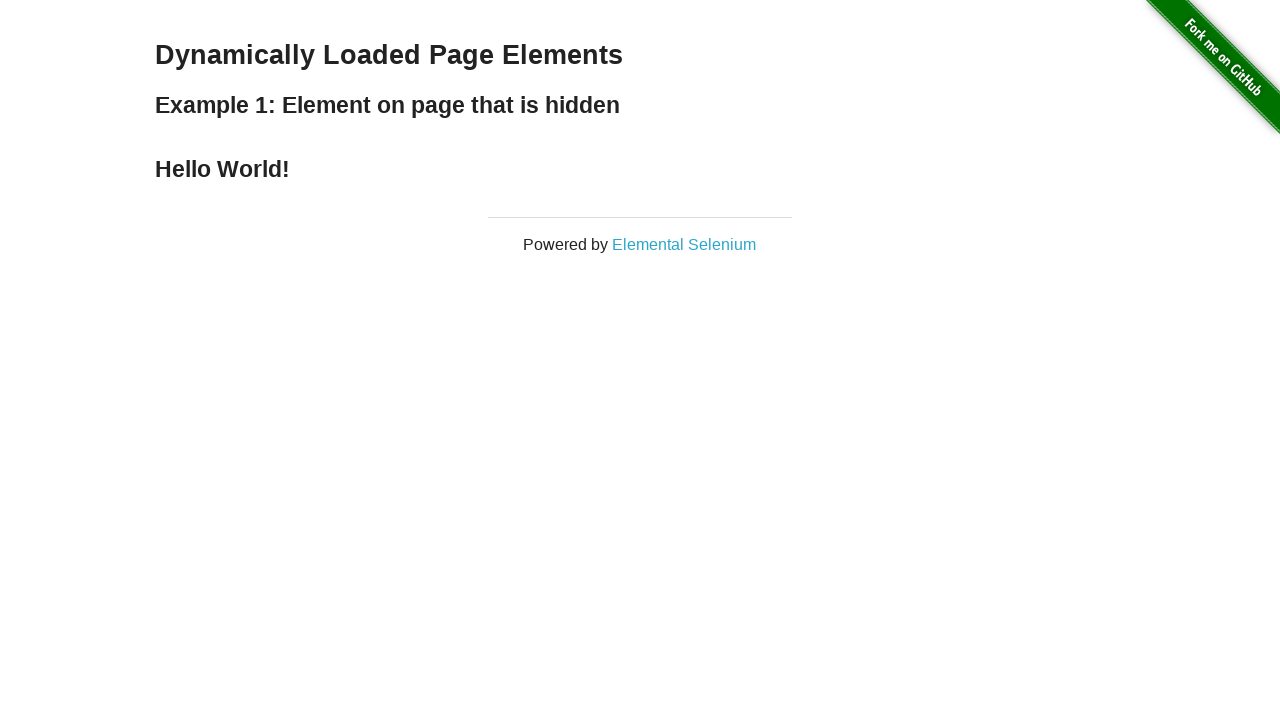